Tests popup functionality by opening a popup dialog and then closing it using the close button

Starting URL: https://demo.mobiscroll.com/javascript/popup/#

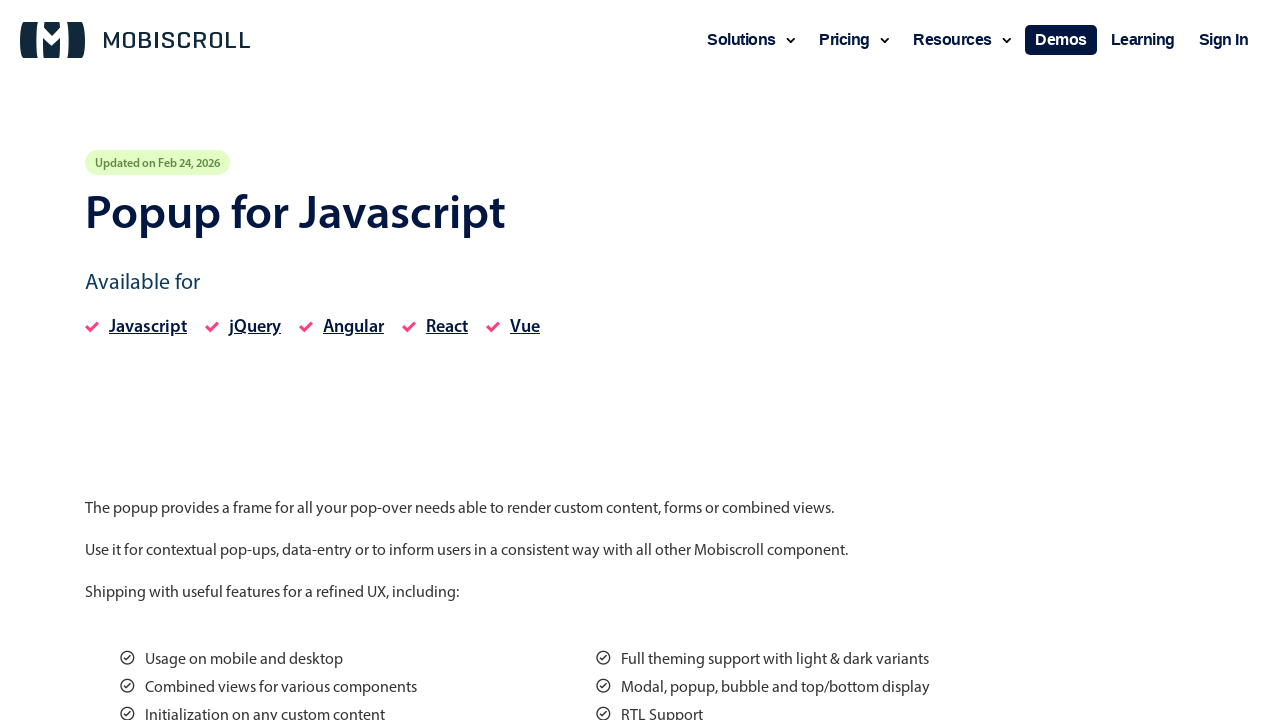

Clicked 'Open popup' button to open popup dialog at (1078, 361) on xpath=//button[text()='Open popup']
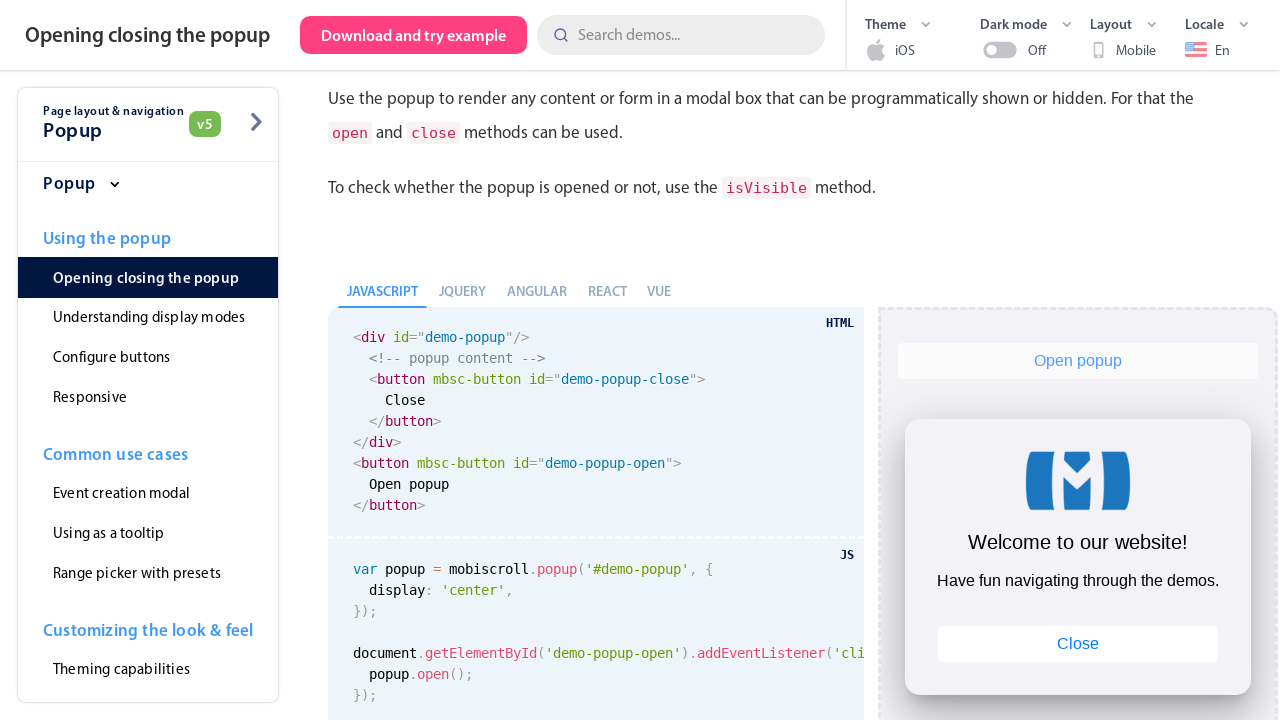

Popup dialog appeared with close button visible
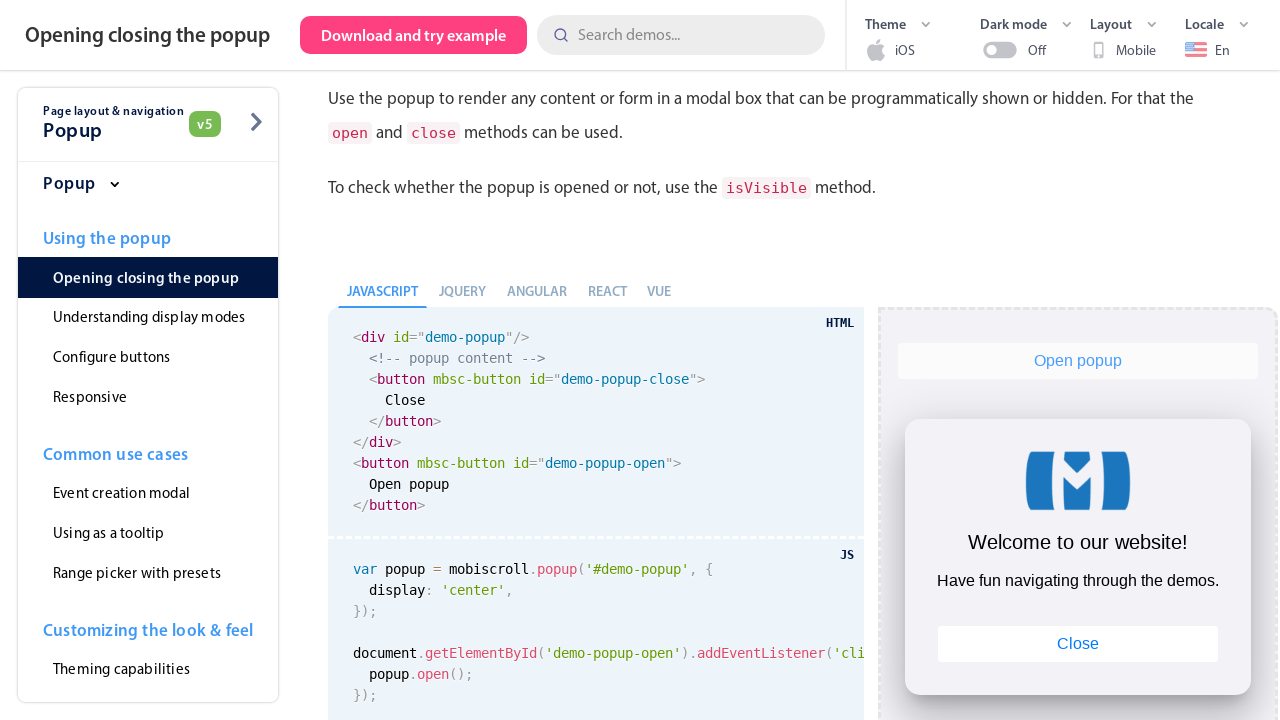

Clicked close button to close popup dialog at (1078, 644) on #demo-popup-close
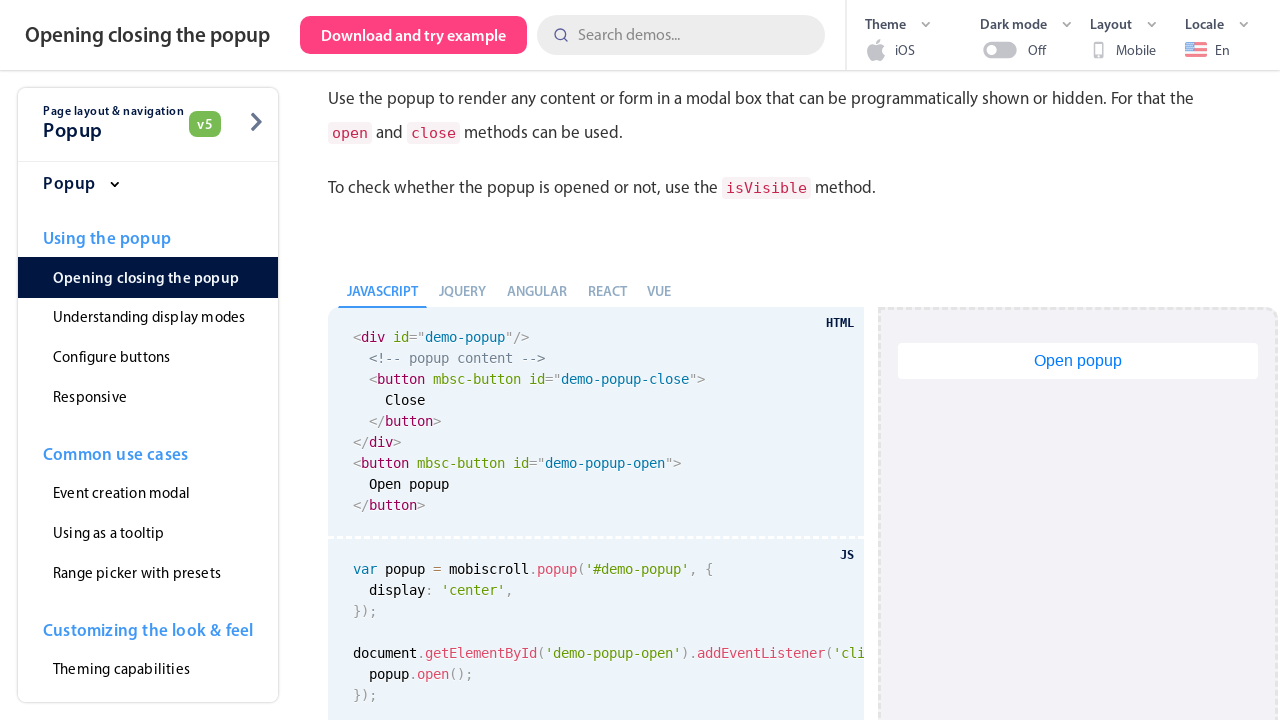

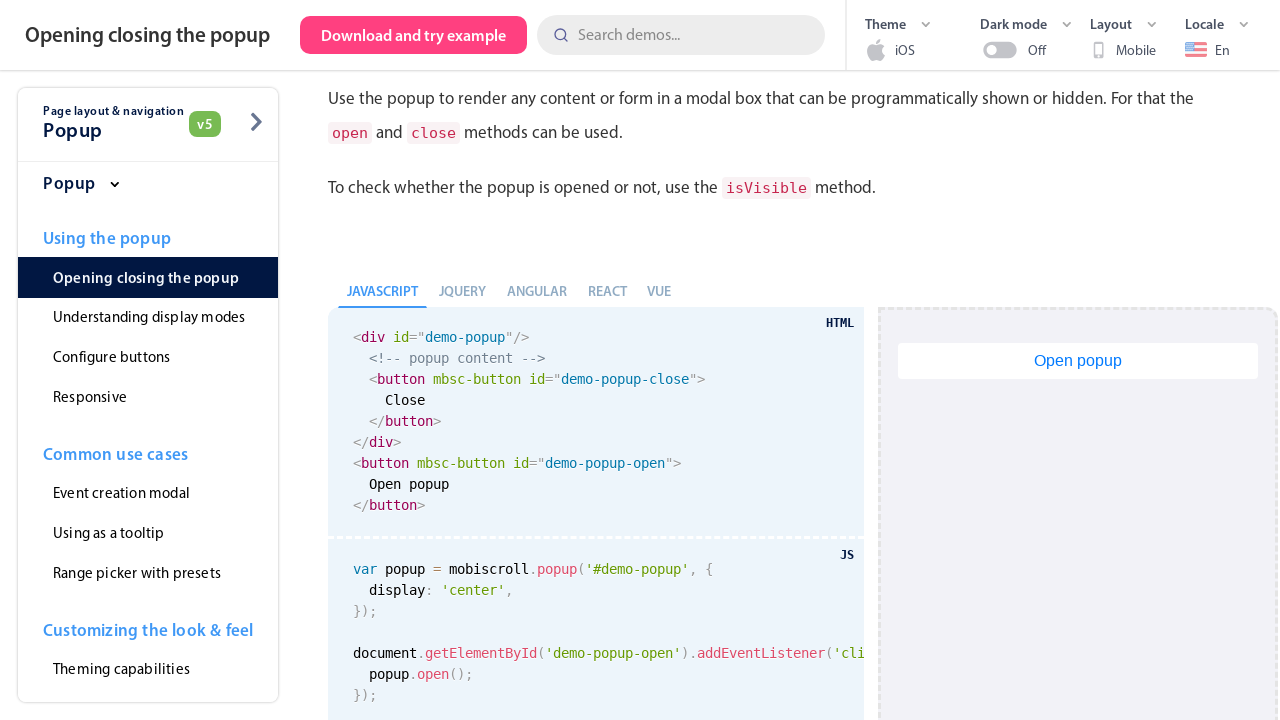